Tests typing a large paragraph of text into a textarea field at a human-like speed, then clicks a validation button to verify the input

Starting URL: https://cursoautomacao.netlify.app/desafios

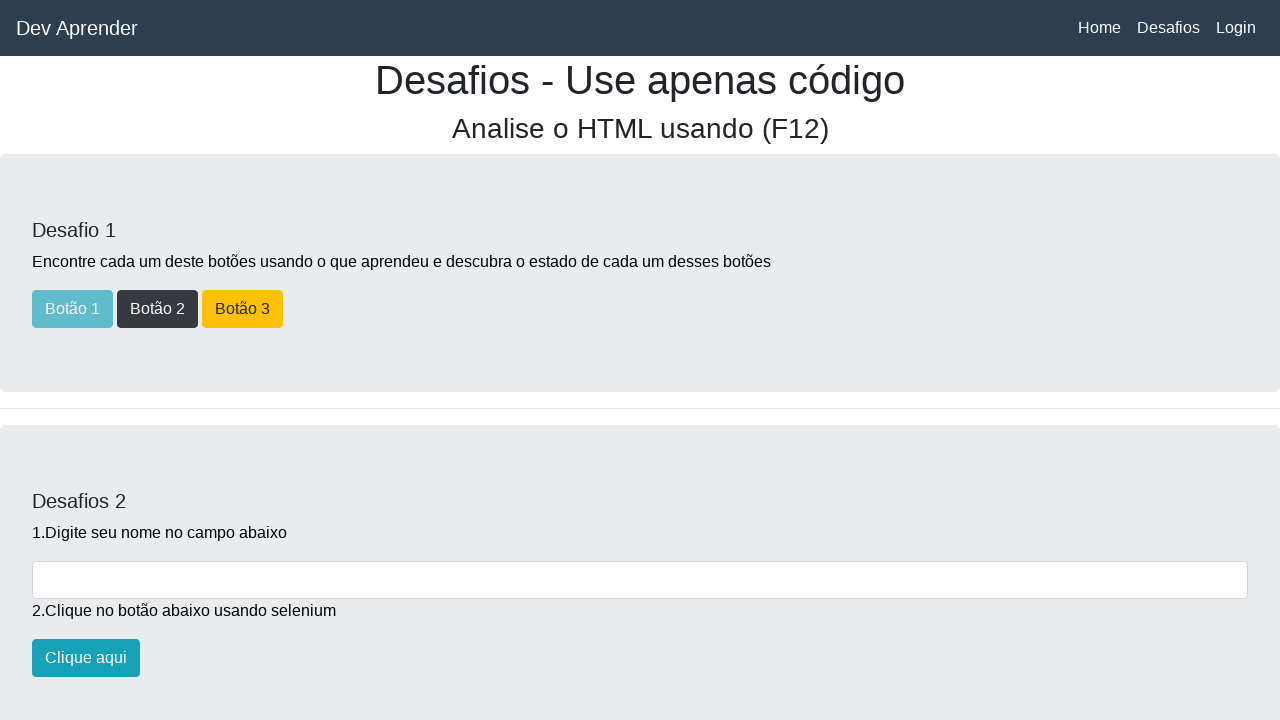

Scrolled down to make textarea visible
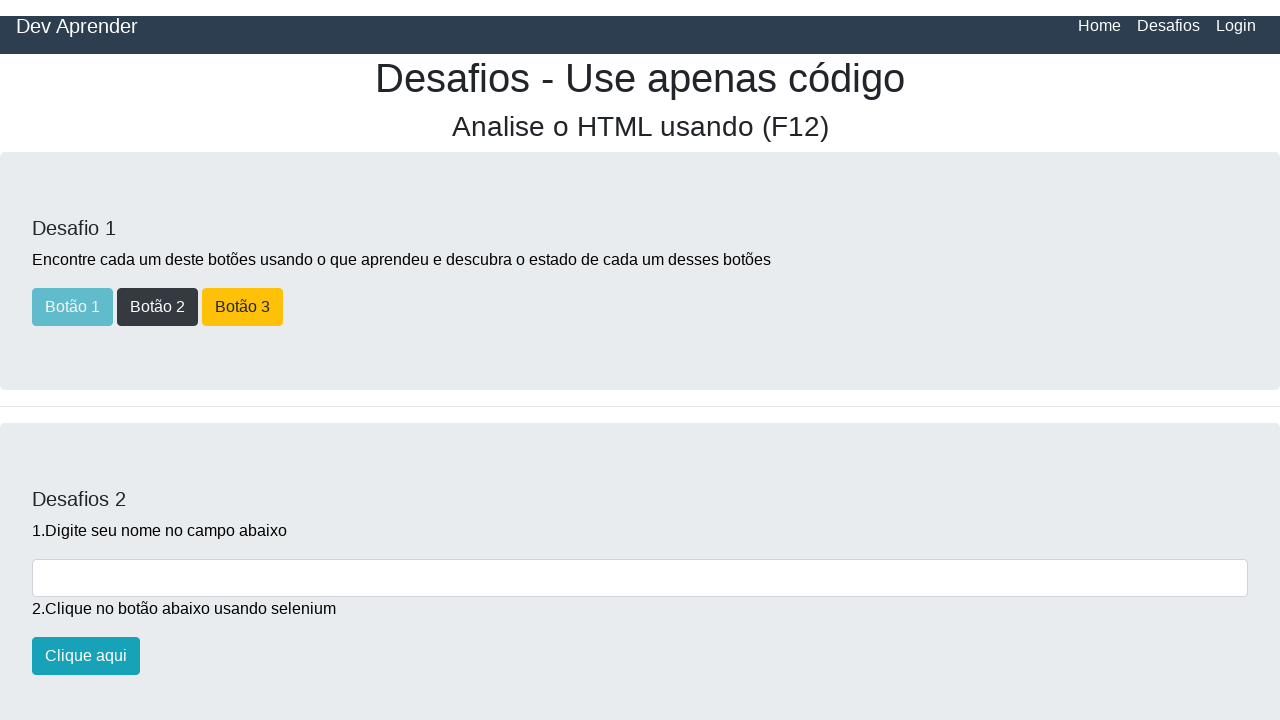

Waited for page to settle
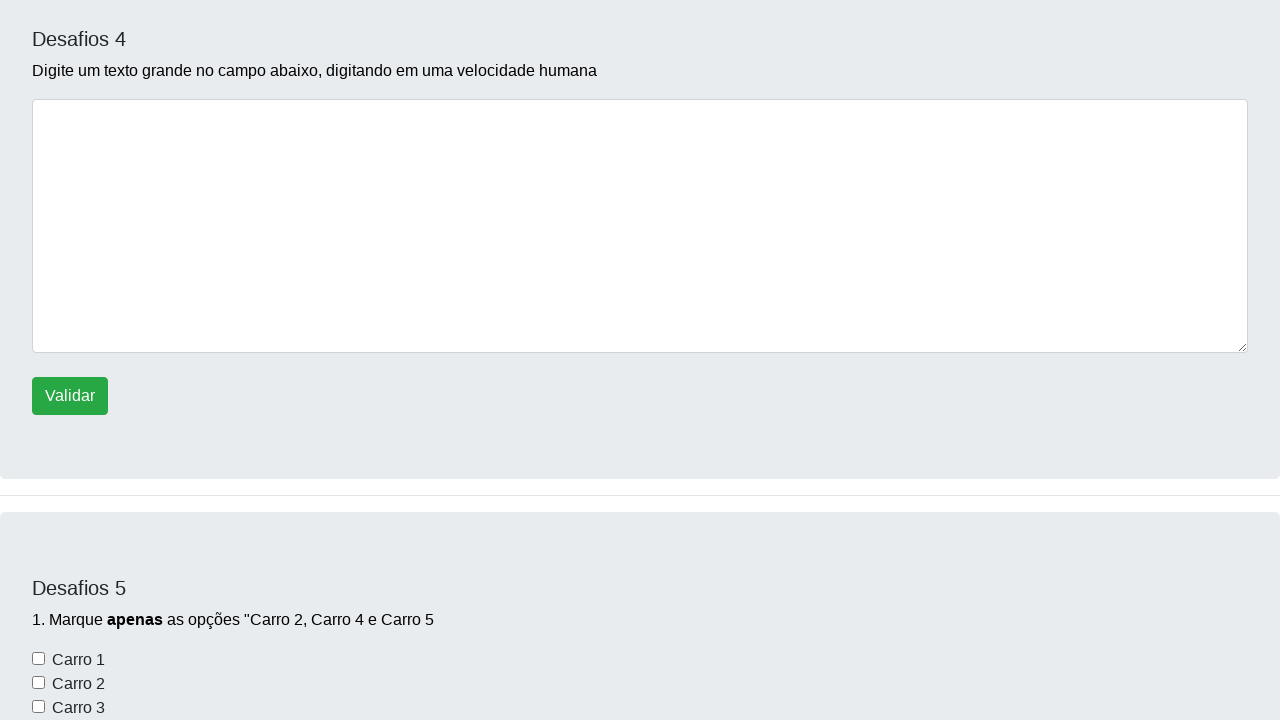

Typed large paragraph of text into textarea field at human-like speed on textarea#campoparagrafo
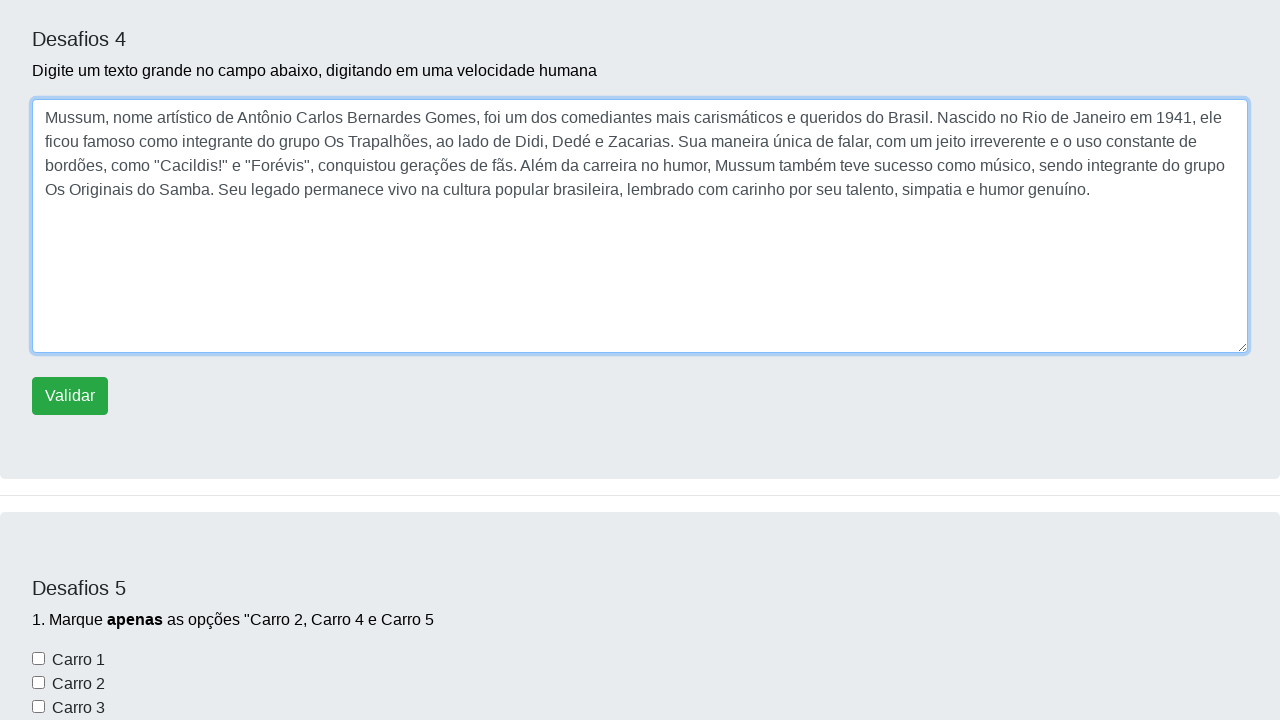

Clicked validation button to verify text input at (70, 396) on button[onclick='ValidarDesafio4()']
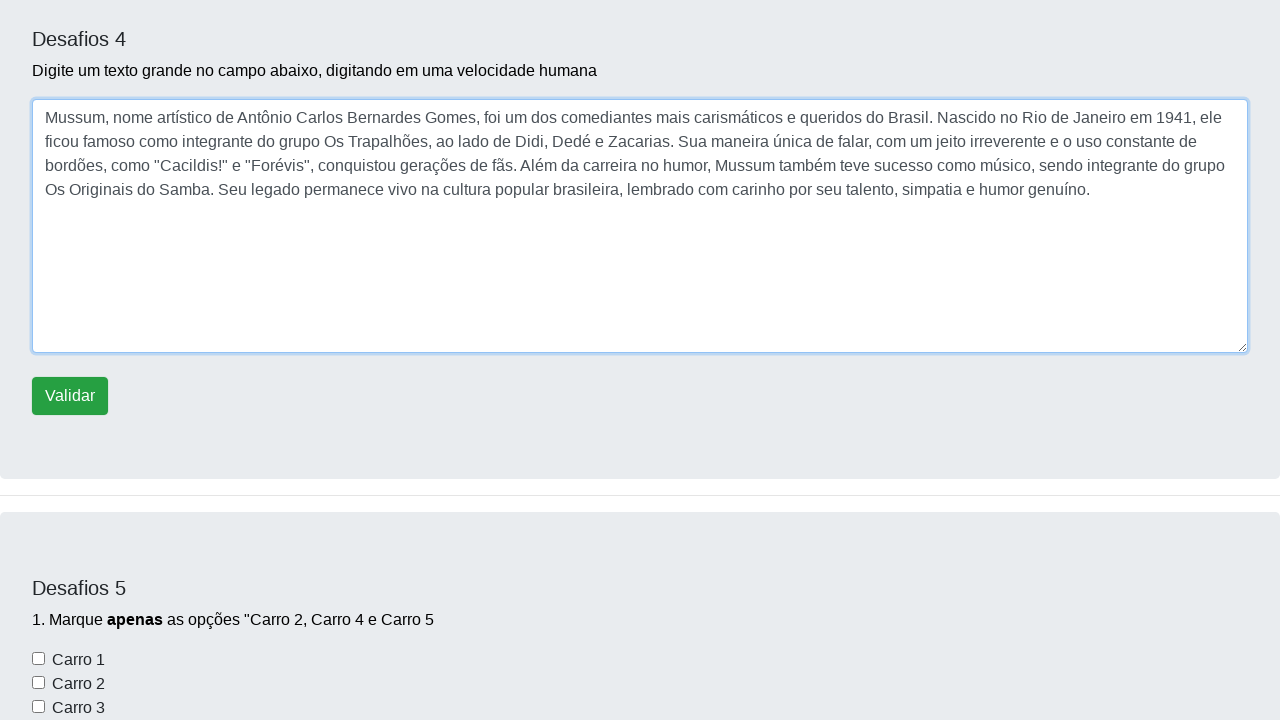

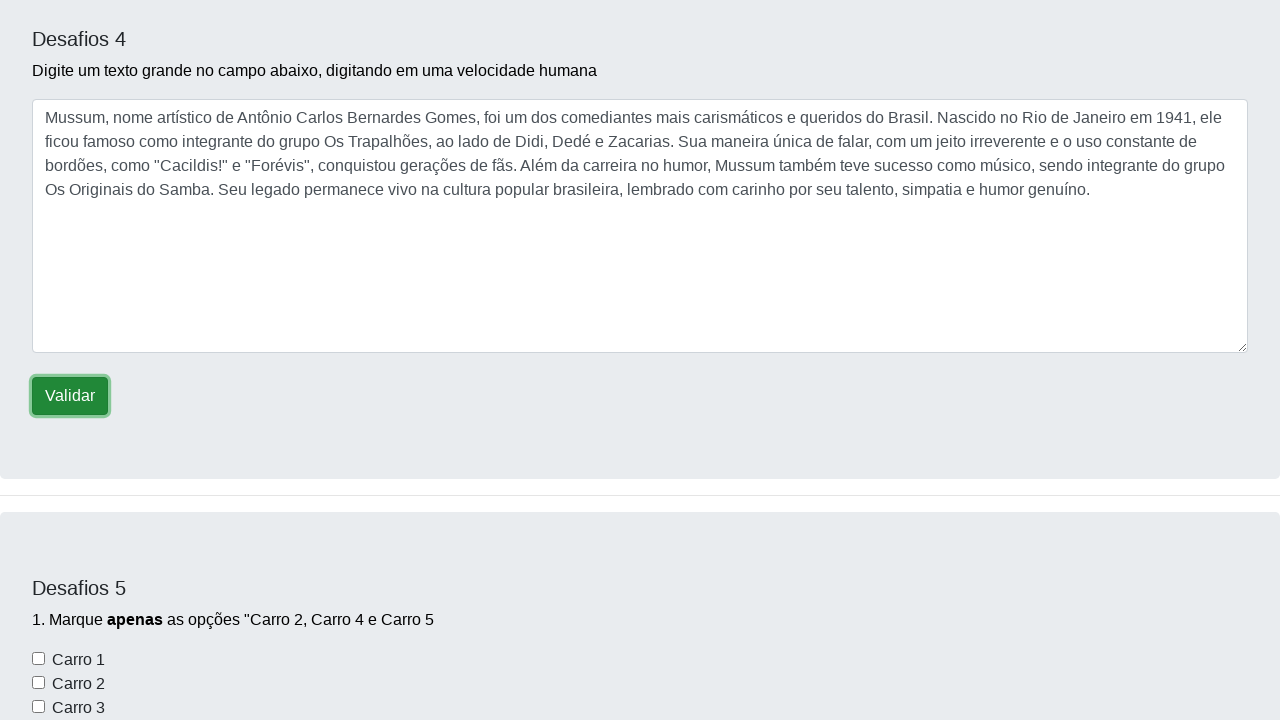